Tests window switching functionality by clicking a link that opens a new window, verifying content on both windows, and switching back to the original window.

Starting URL: https://the-internet.herokuapp.com/windows

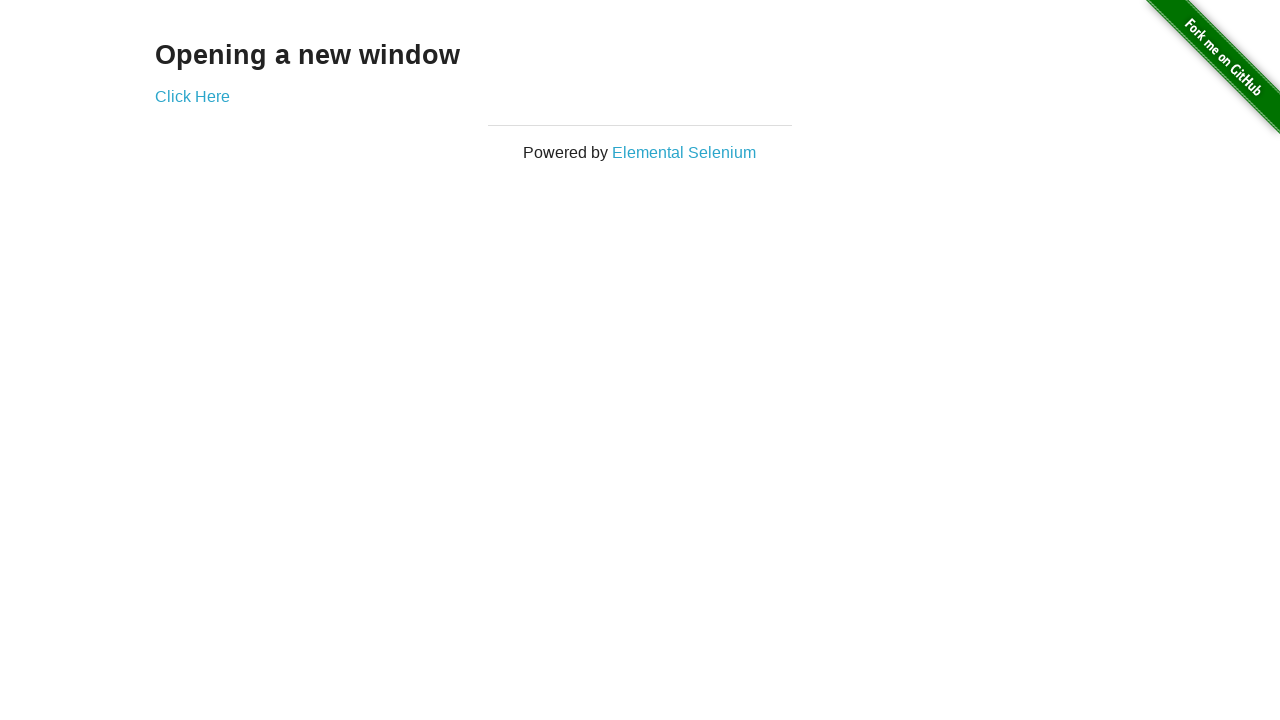

Retrieved heading text from first page
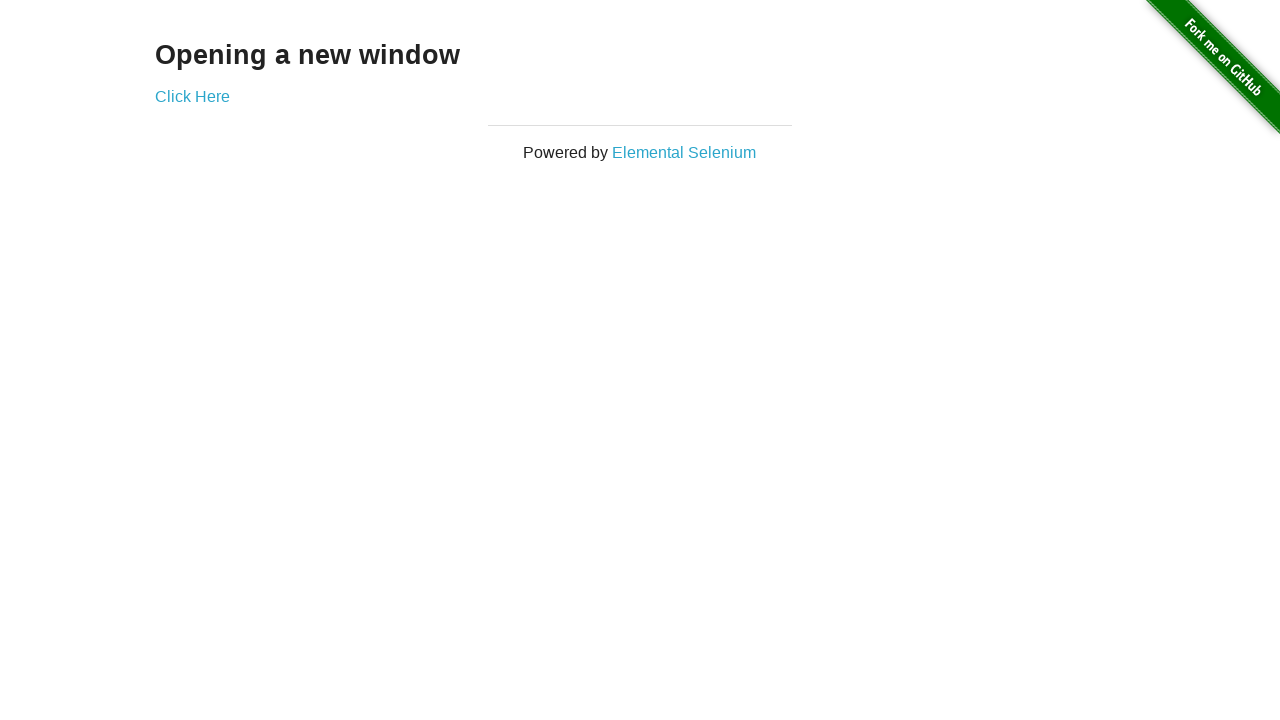

Verified first page heading text is 'Opening a new window'
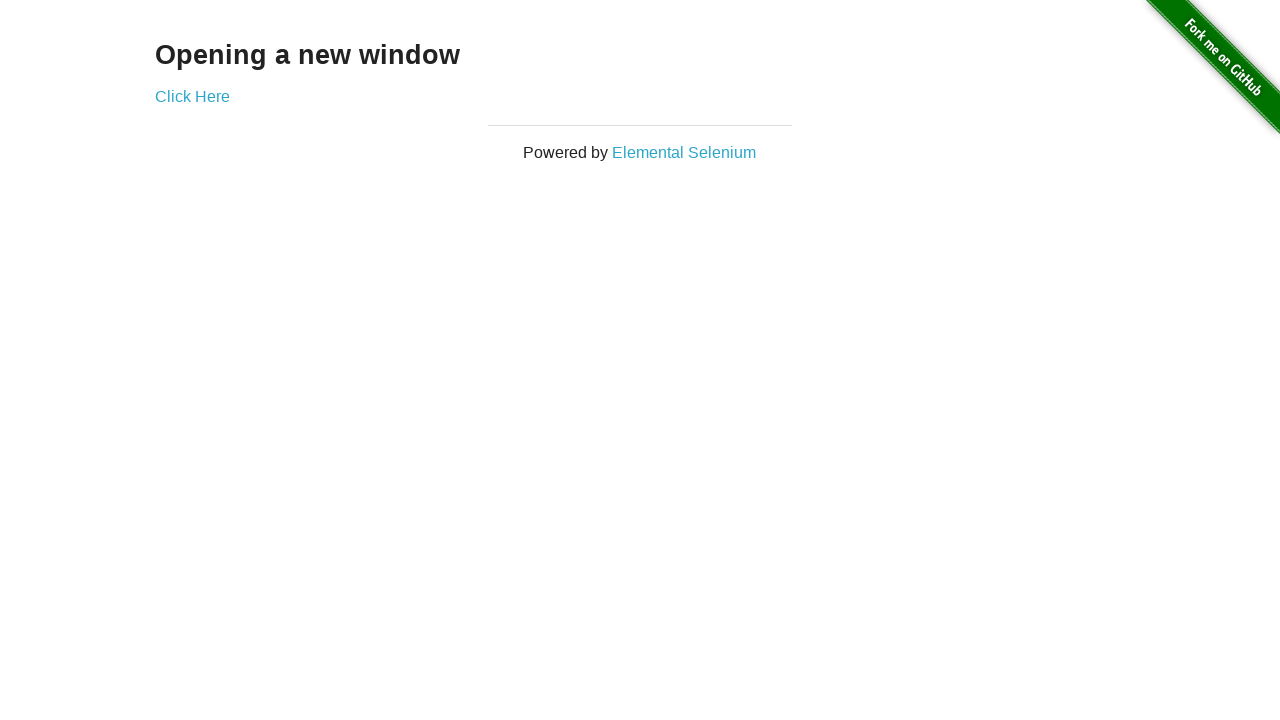

Verified first page title is 'The Internet'
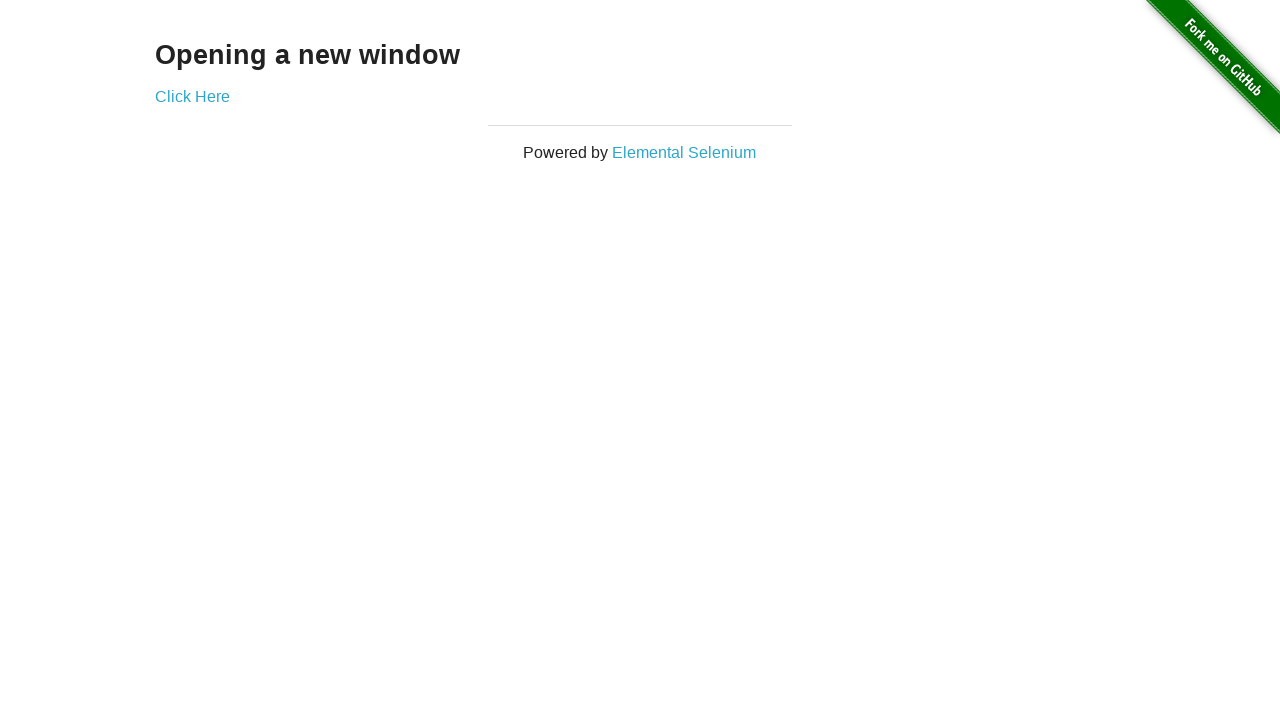

Clicked 'Click Here' link to open new window at (192, 96) on text=Click Here
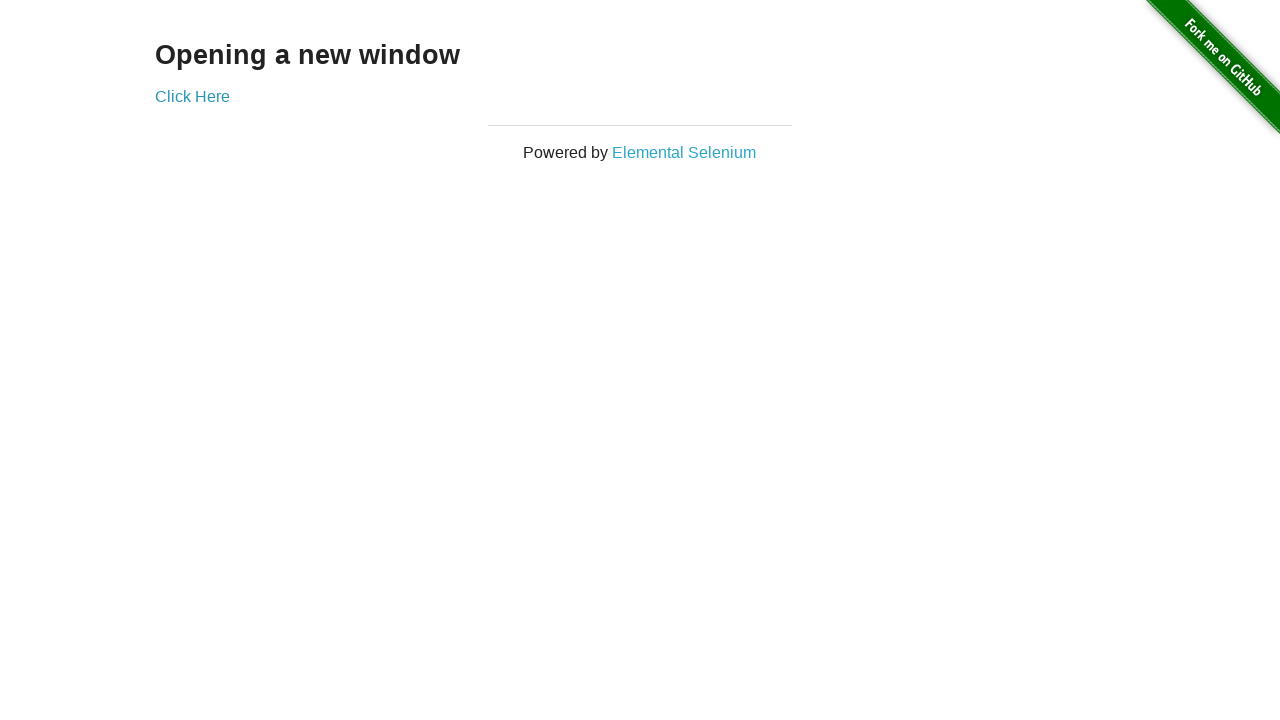

New window loaded and page state ready
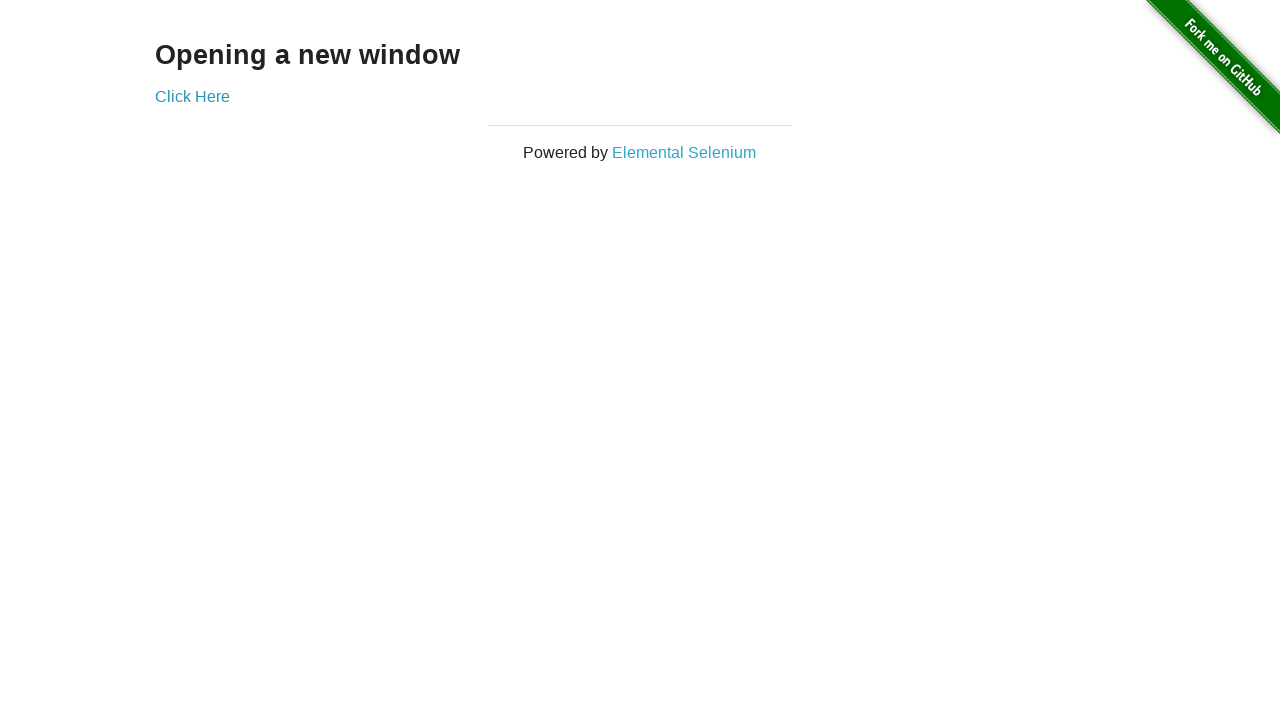

Verified new window title is 'New Window'
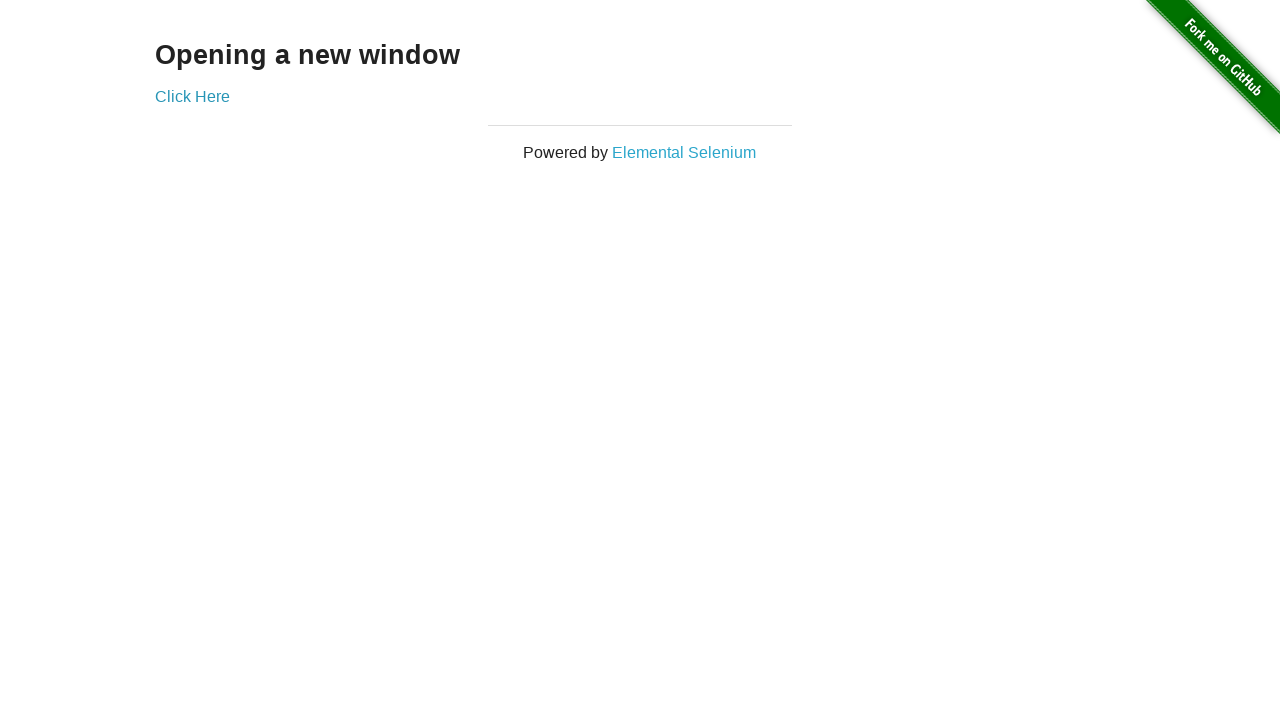

Retrieved heading text from new window
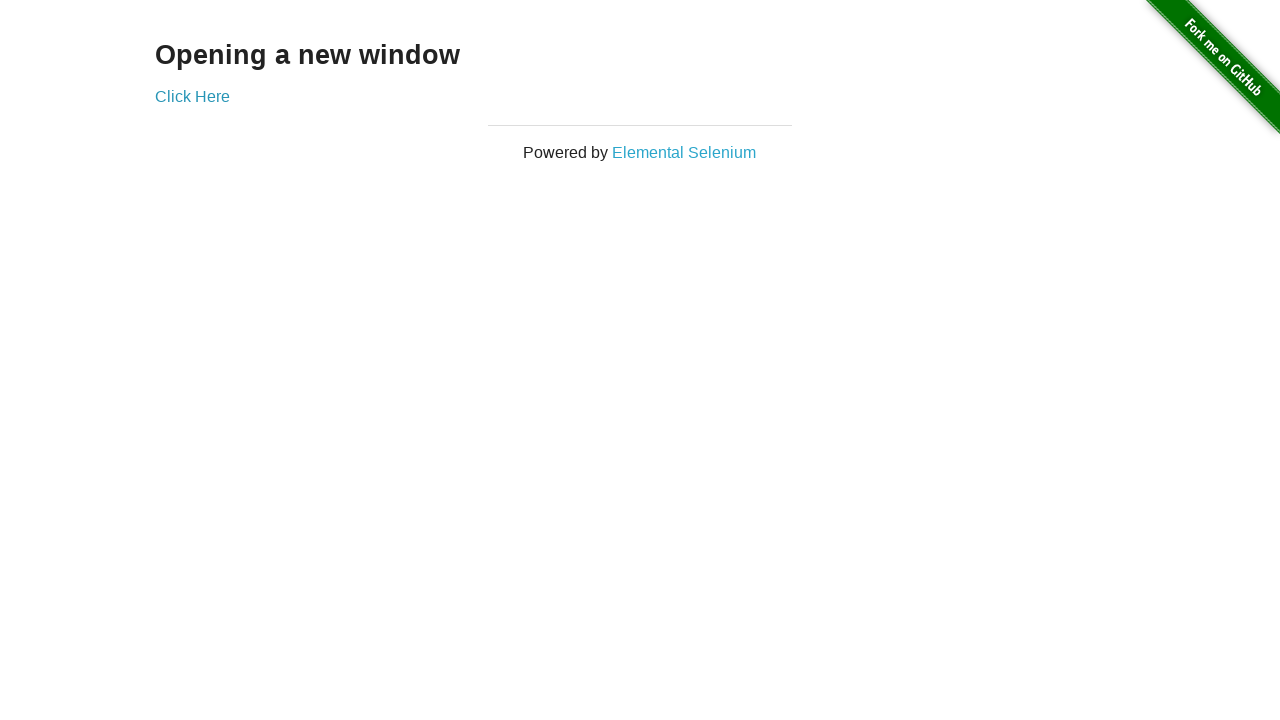

Verified new window heading text is 'New Window'
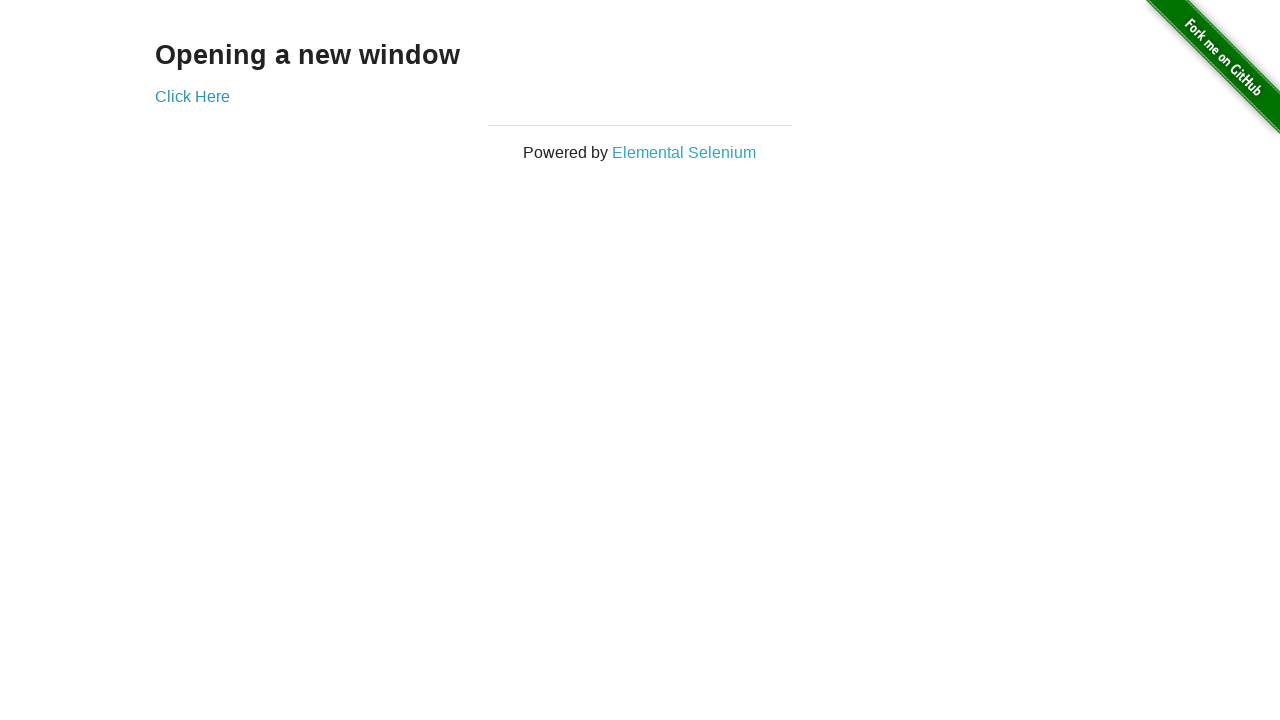

Switched back to original window
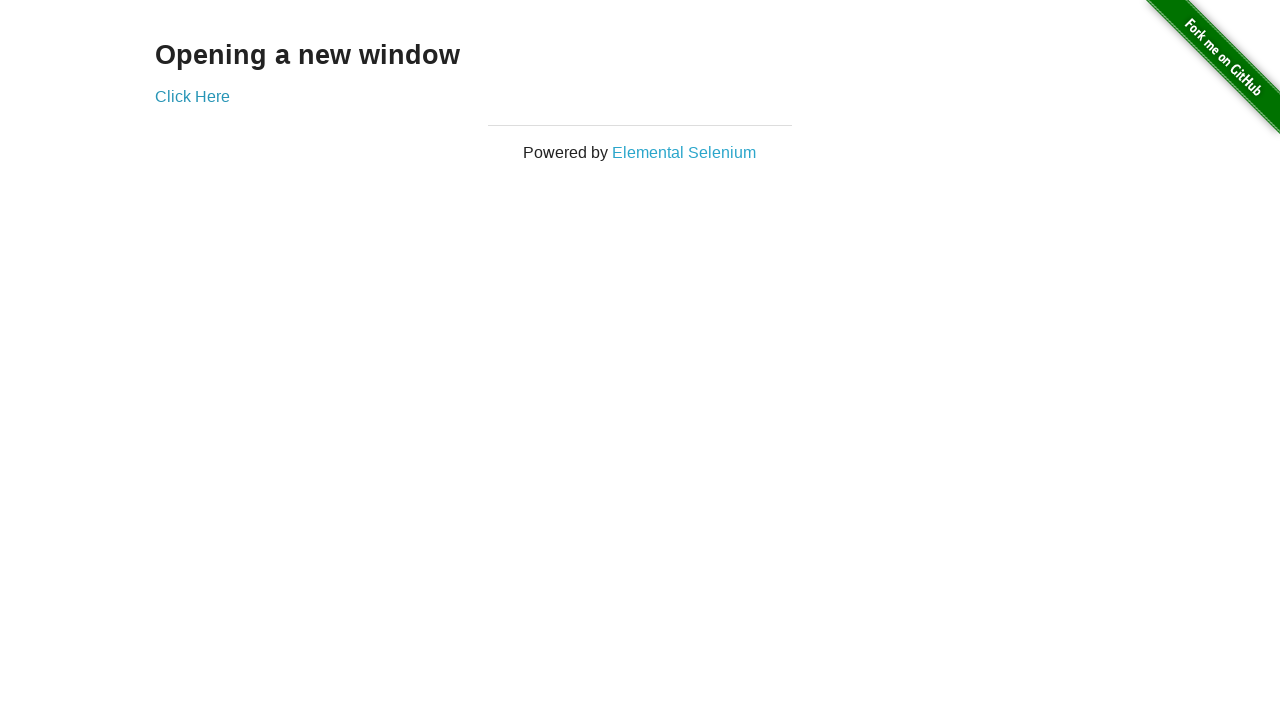

Verified original window title is still 'The Internet'
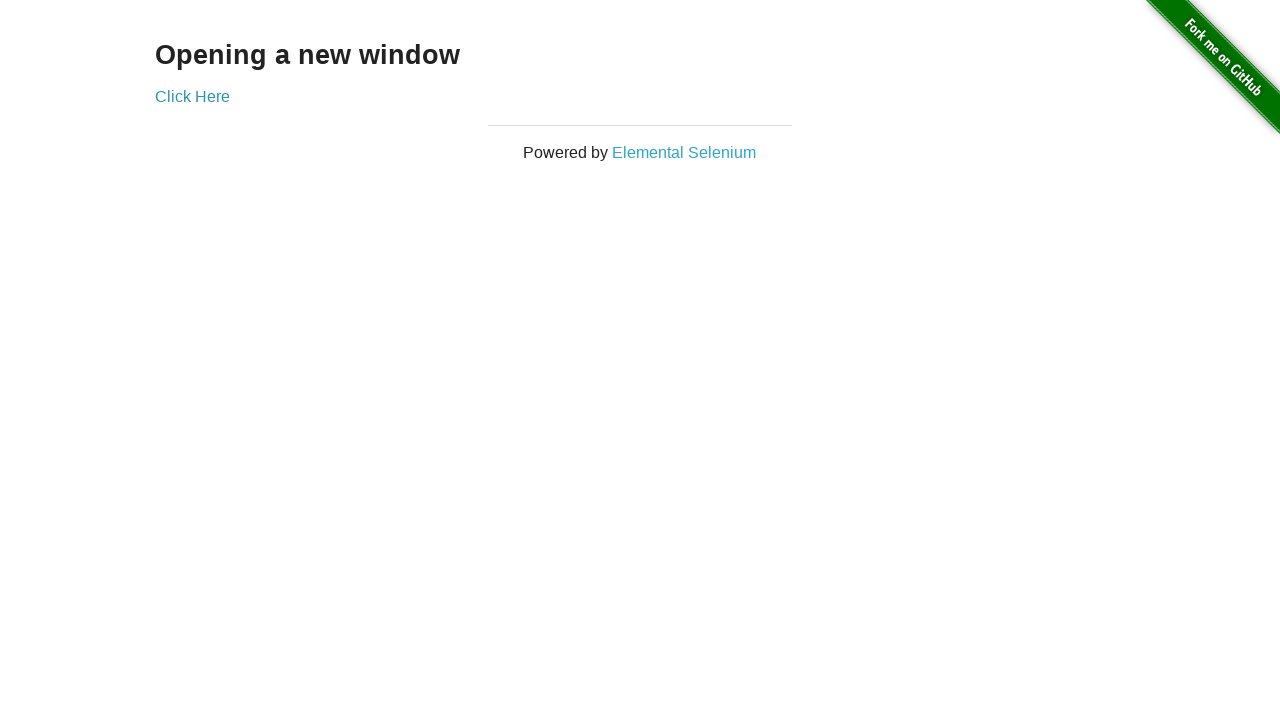

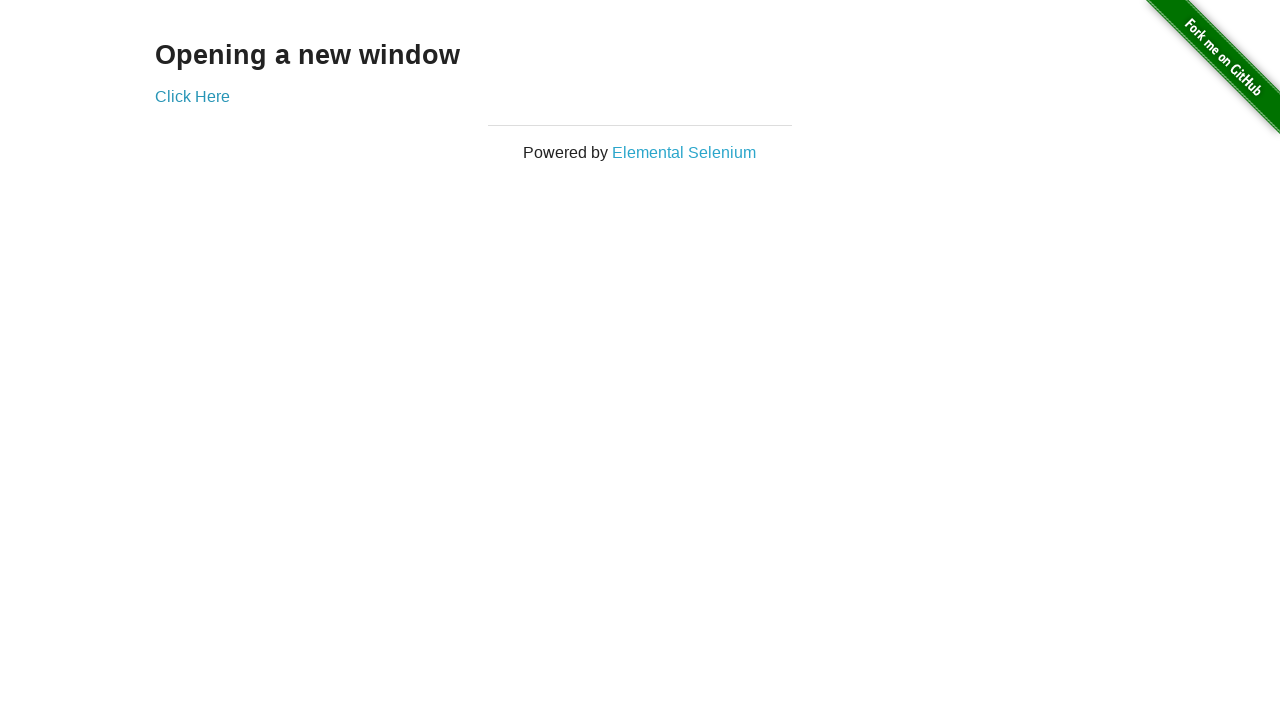